Verifies that the Russian handball page on Sport Express loads correctly by checking for the presence of key page elements including the h1 heading, submenu button, news section, and reviews section.

Starting URL: https://m.sport-express.ru/handball/russia/

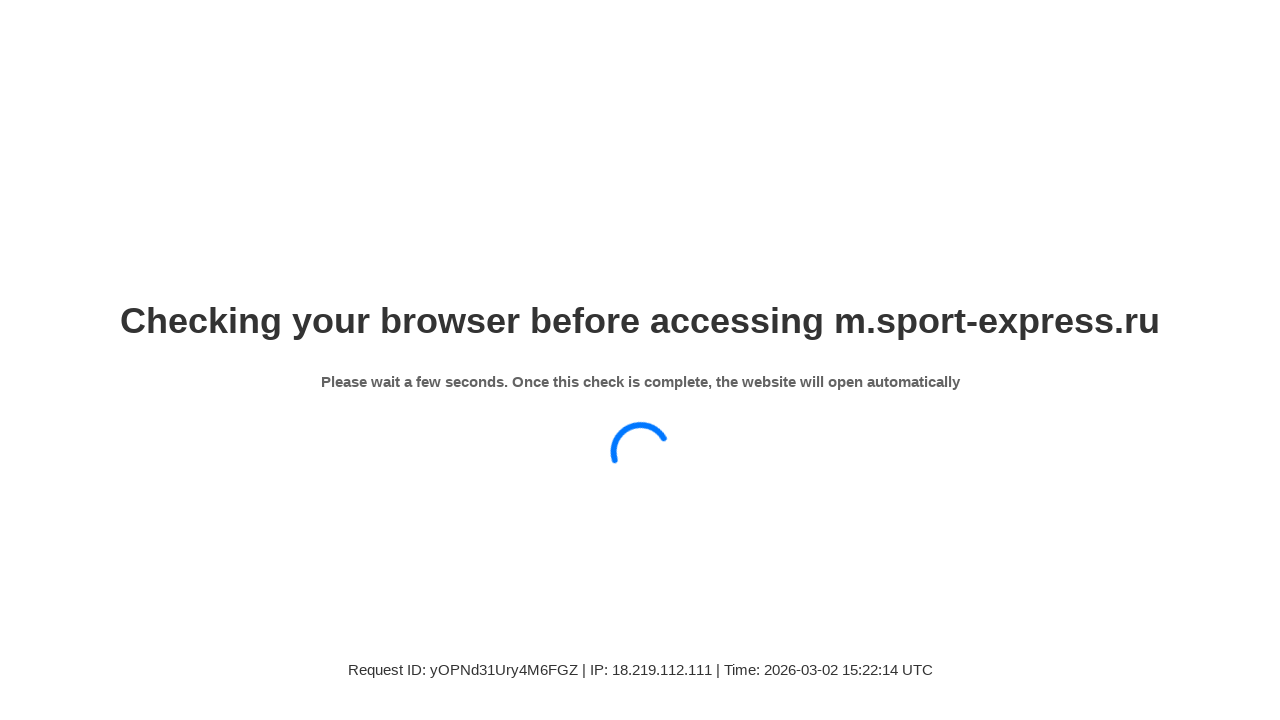

Waited for page to reach networkidle load state
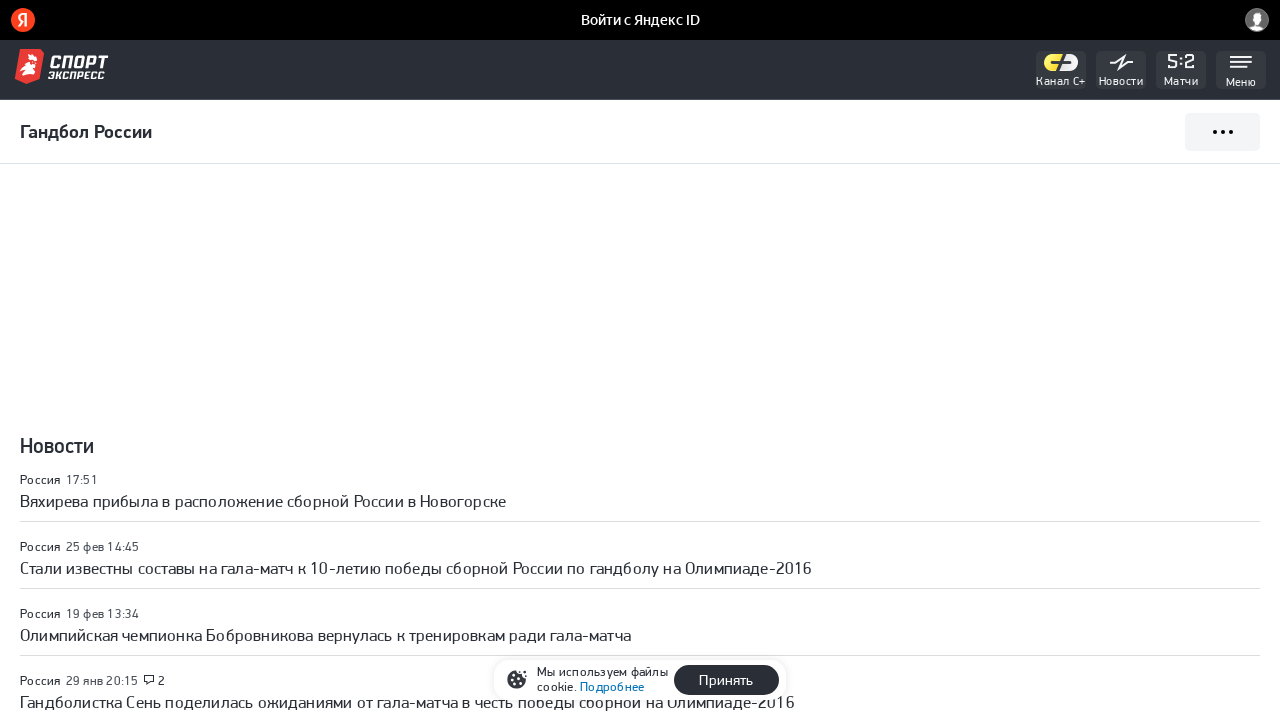

Verified h1 heading with 'Гандбол России' text is present
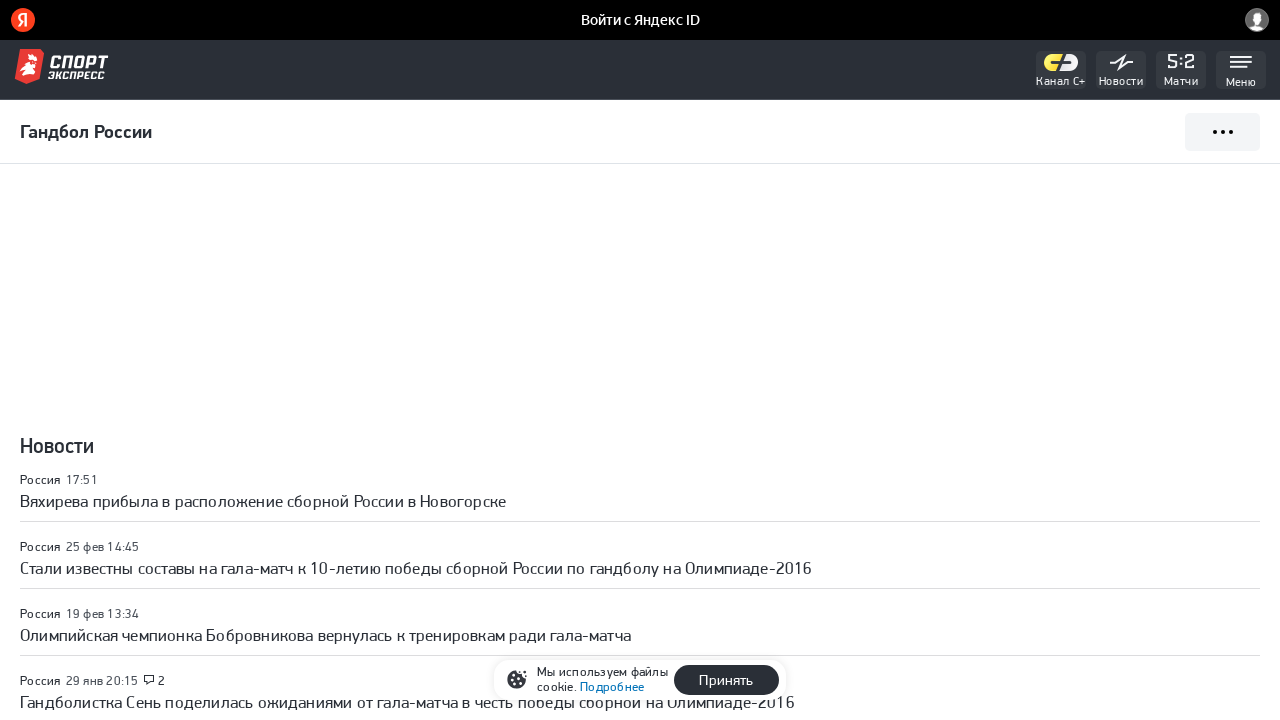

Verified submenu button is present
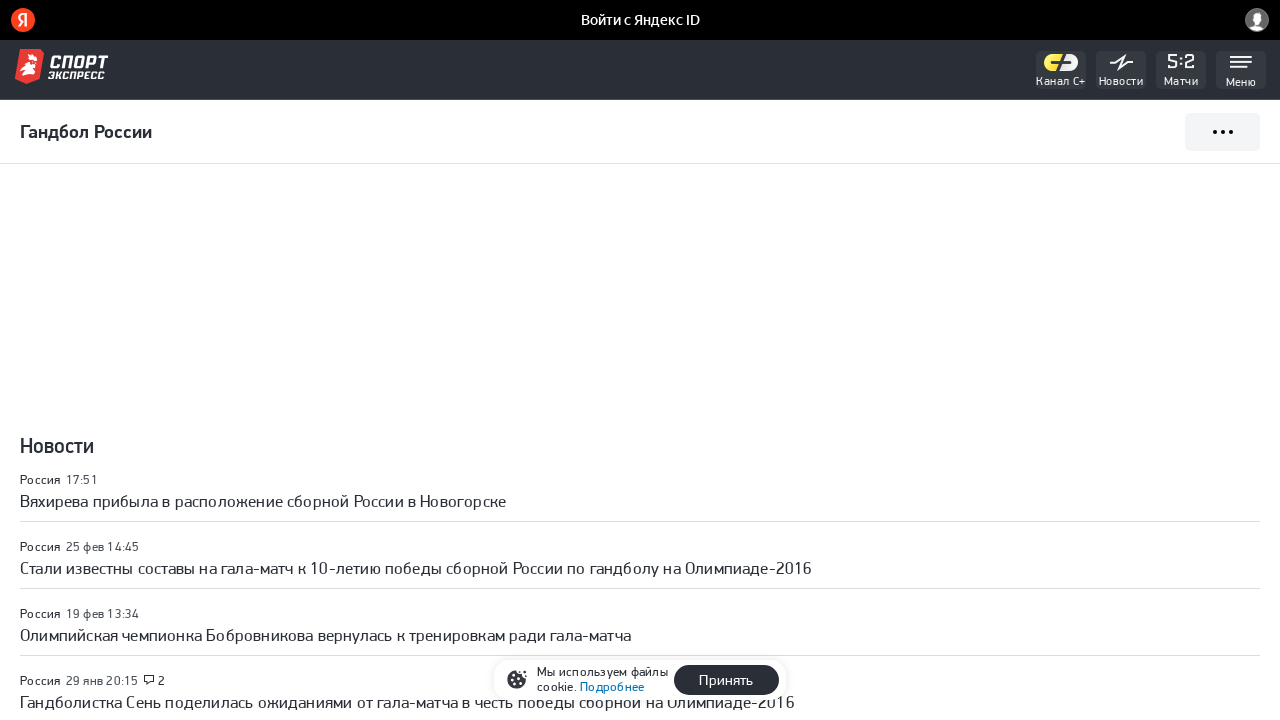

Verified news section is present
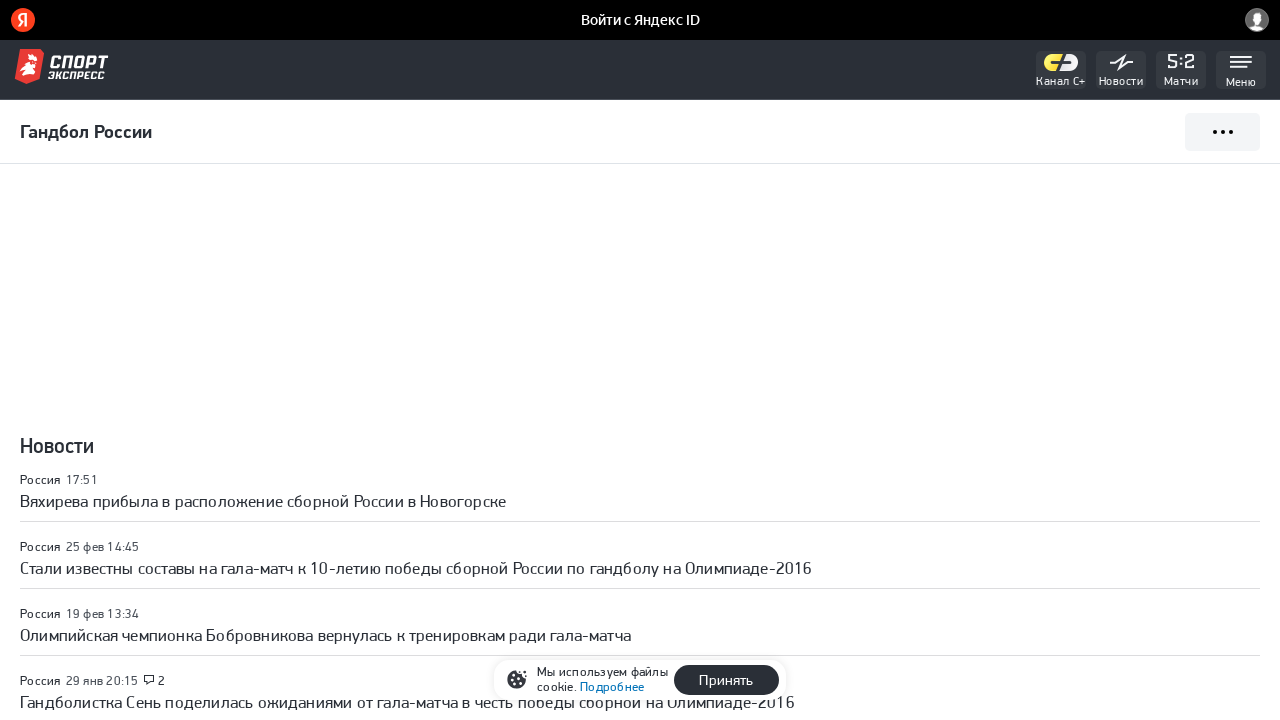

Verified reviews/articles section is present
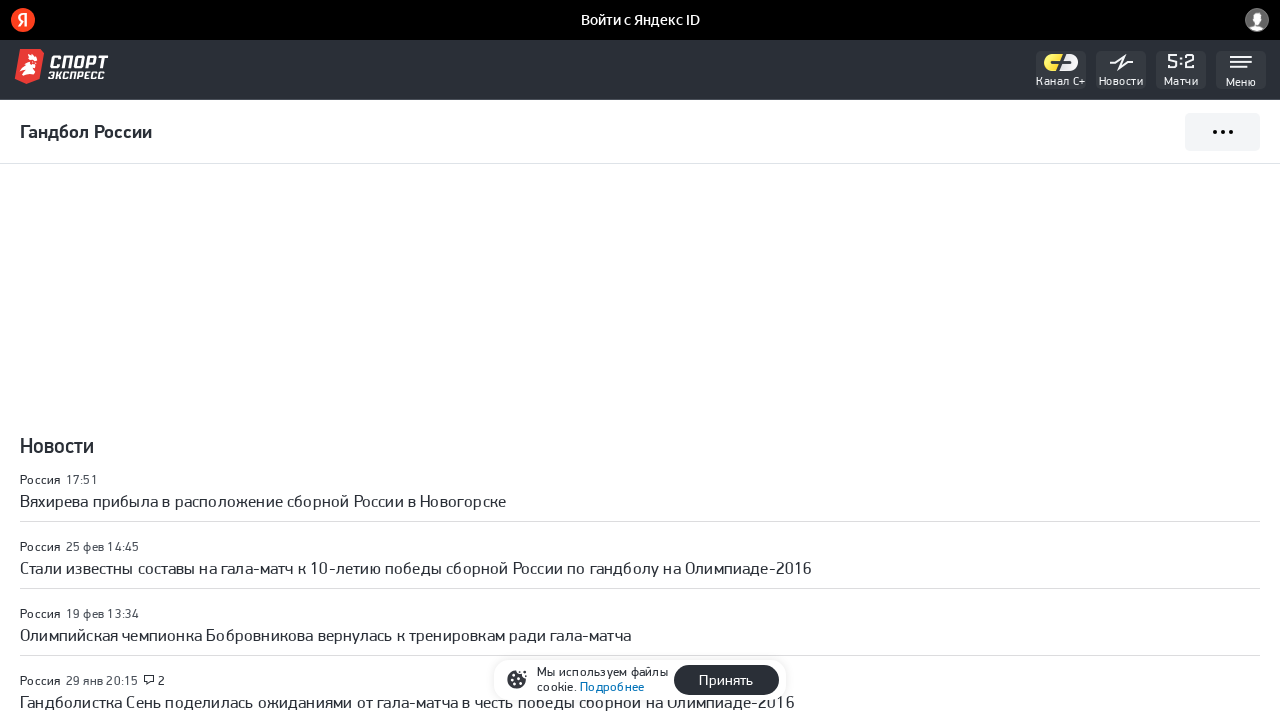

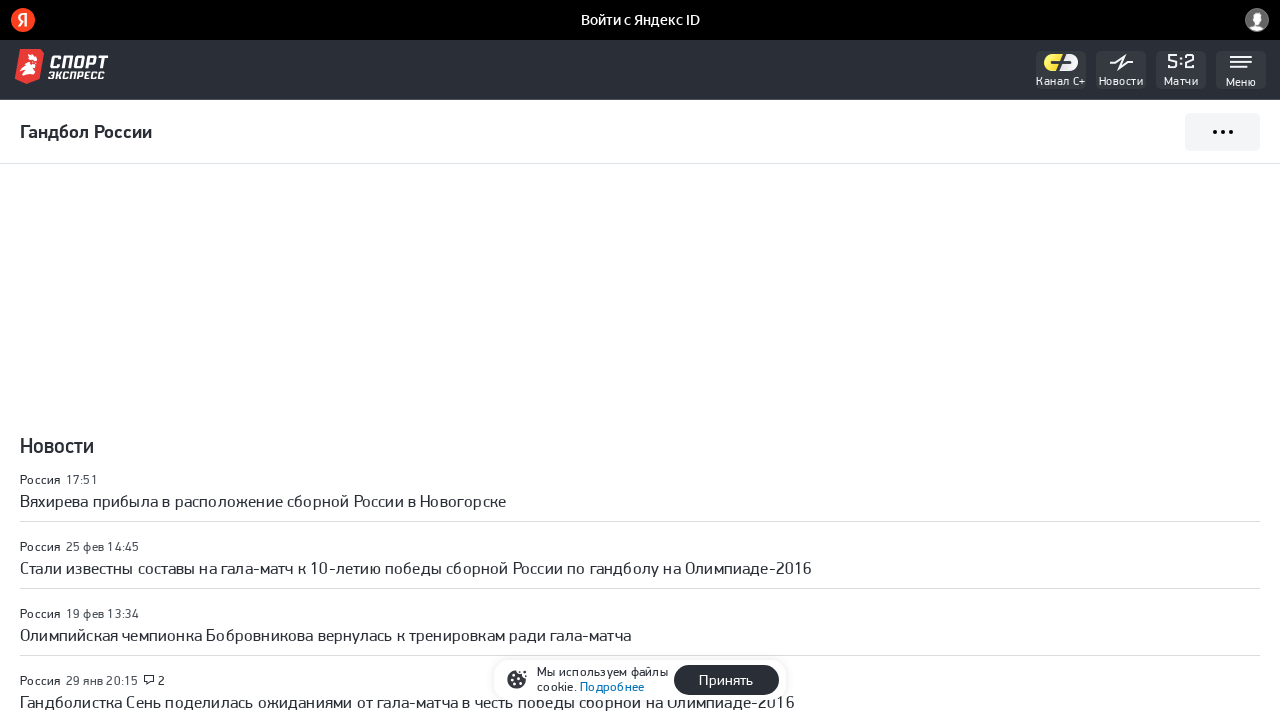